Tests that the Clear completed button displays correct text when items are completed

Starting URL: https://demo.playwright.dev/todomvc

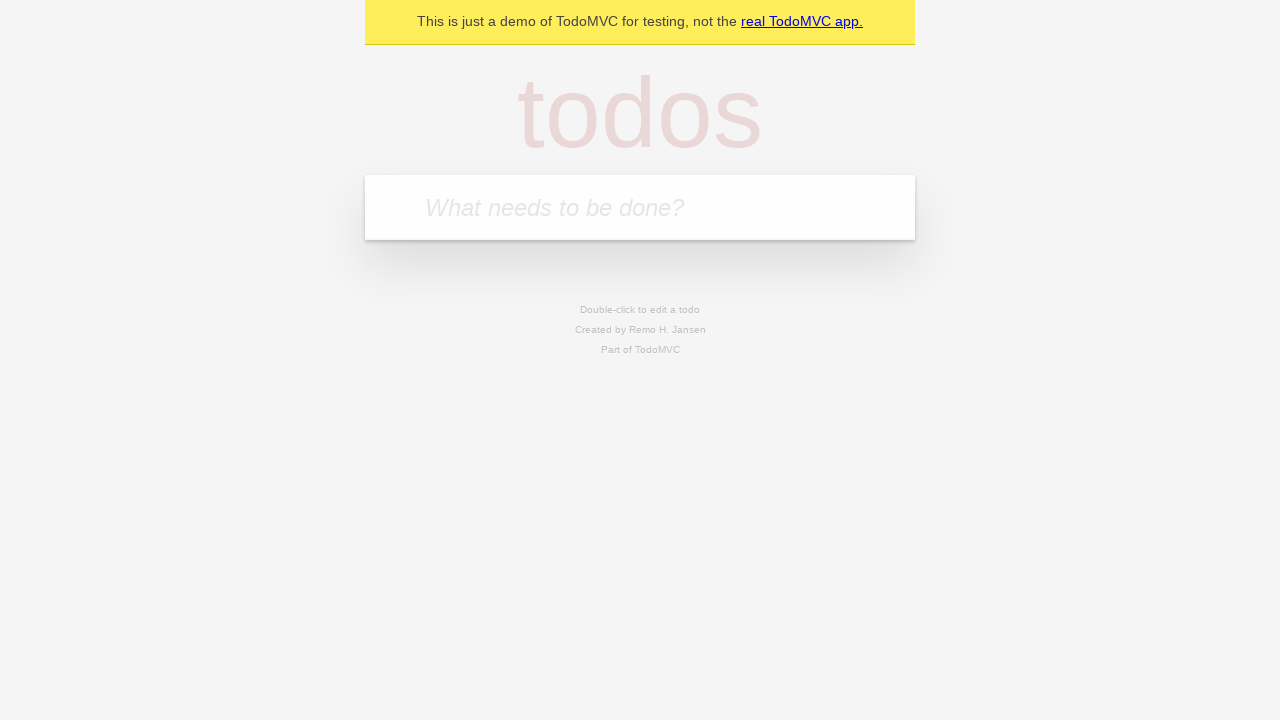

Filled todo input with 'buy some cheese' on internal:attr=[placeholder="What needs to be done?"i]
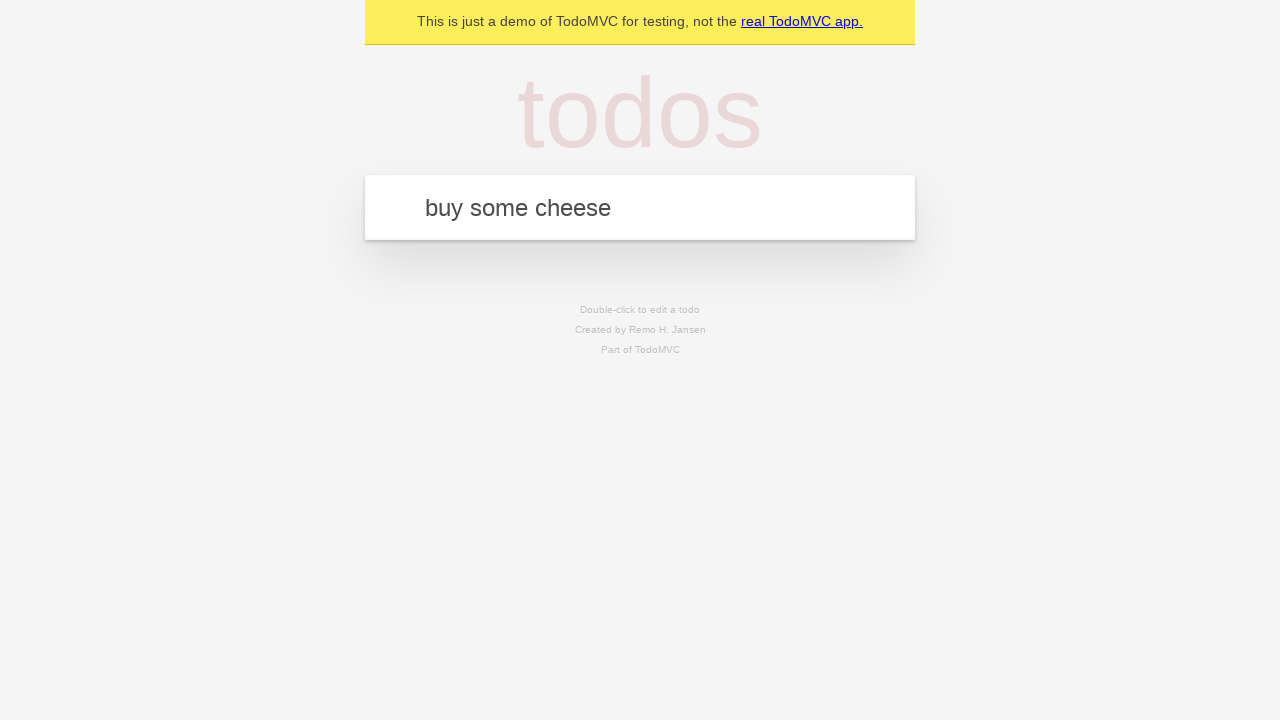

Pressed Enter to create todo 'buy some cheese' on internal:attr=[placeholder="What needs to be done?"i]
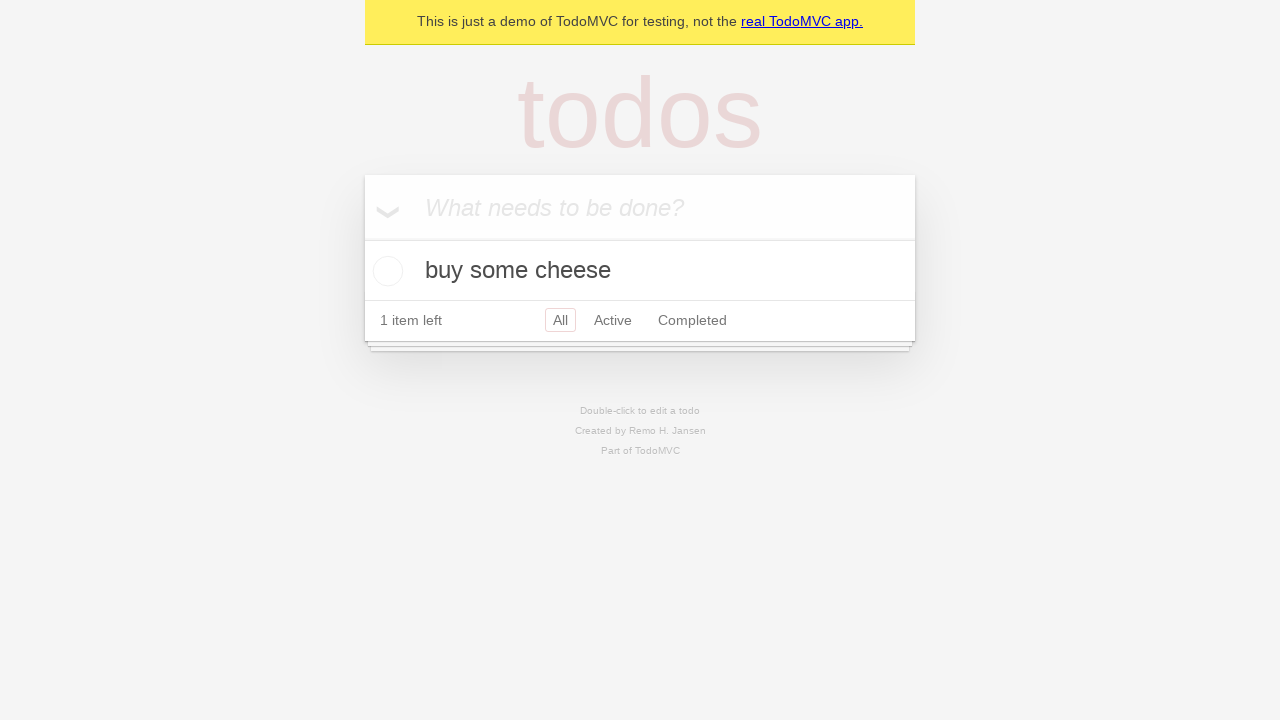

Filled todo input with 'feed the cat' on internal:attr=[placeholder="What needs to be done?"i]
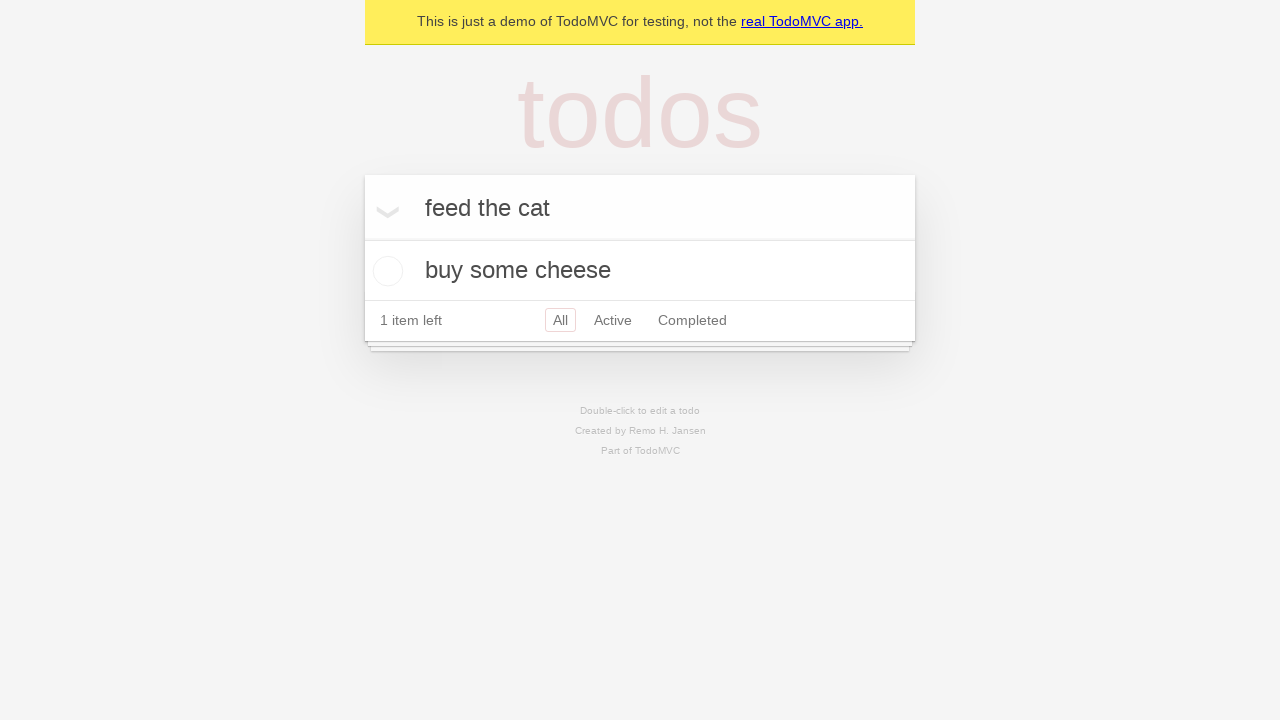

Pressed Enter to create todo 'feed the cat' on internal:attr=[placeholder="What needs to be done?"i]
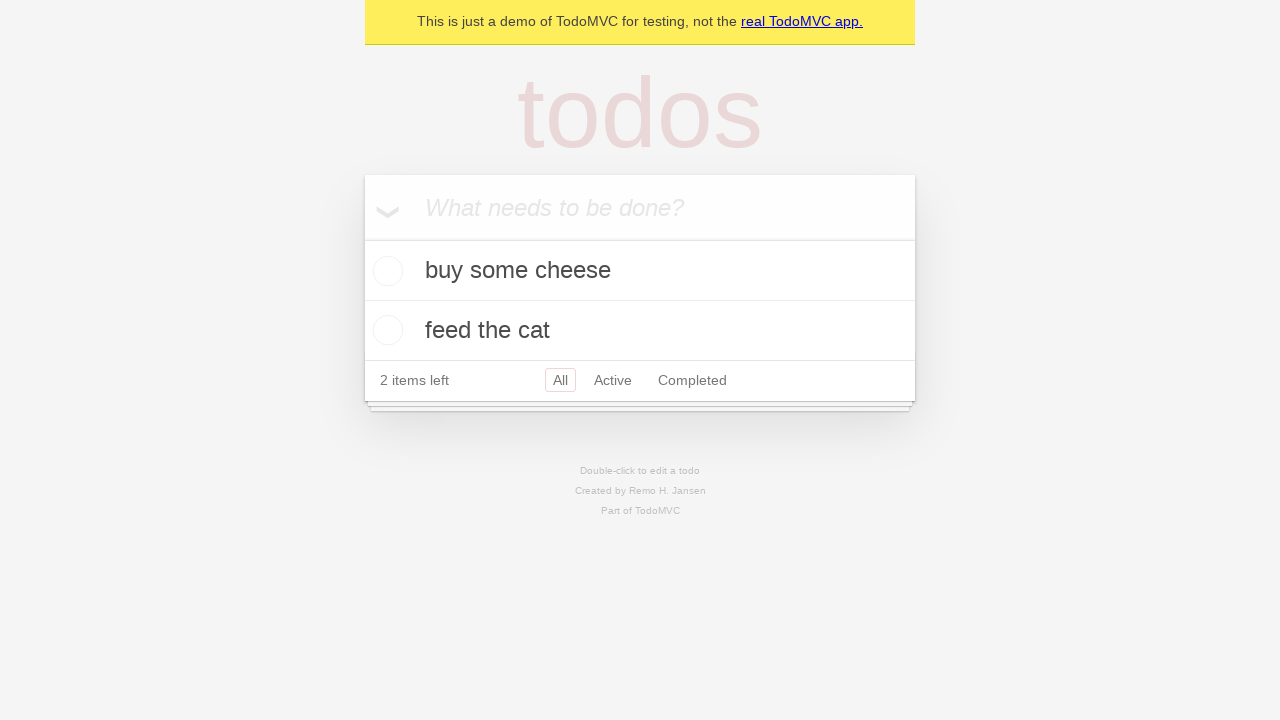

Filled todo input with 'book a doctors appointment' on internal:attr=[placeholder="What needs to be done?"i]
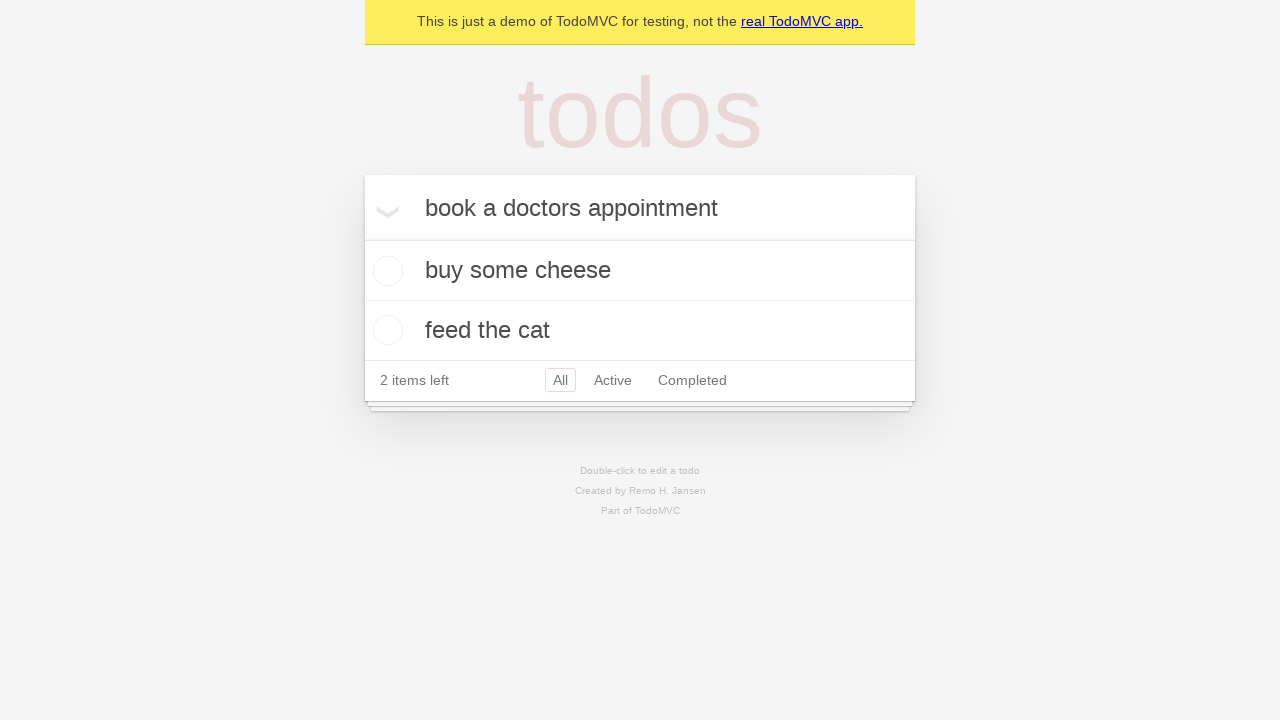

Pressed Enter to create todo 'book a doctors appointment' on internal:attr=[placeholder="What needs to be done?"i]
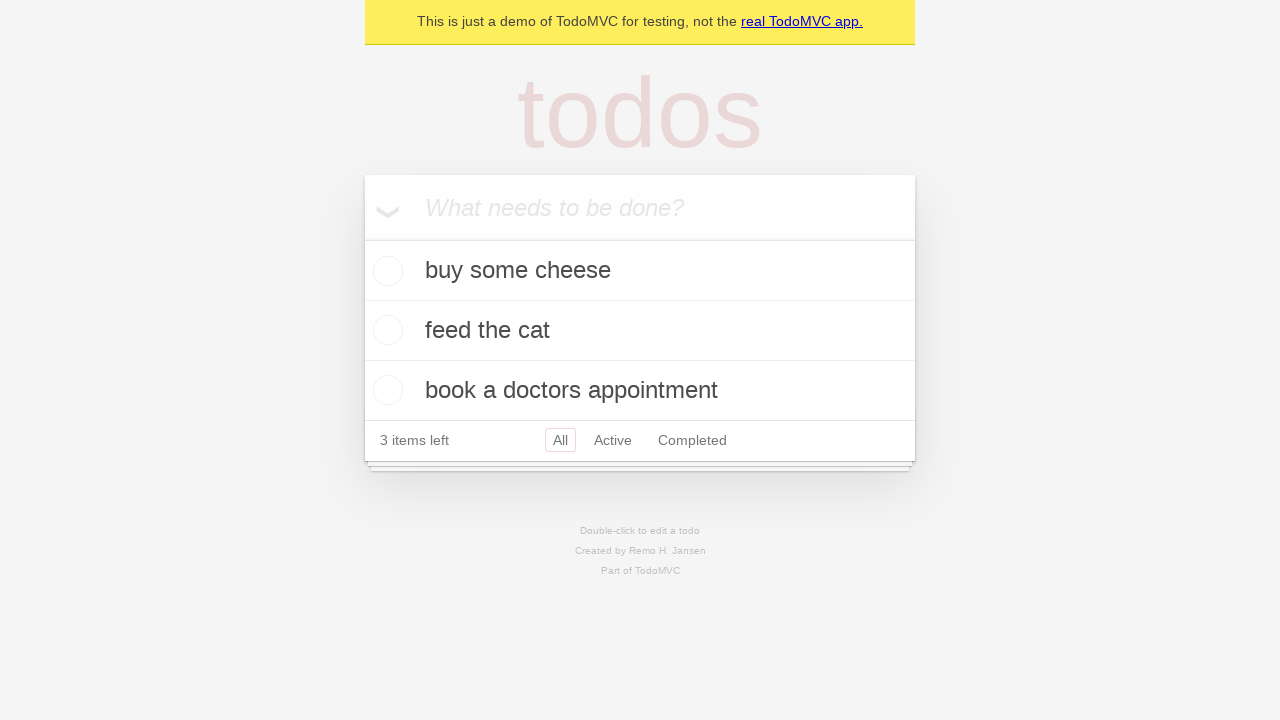

Waited for all 3 todo items to be created
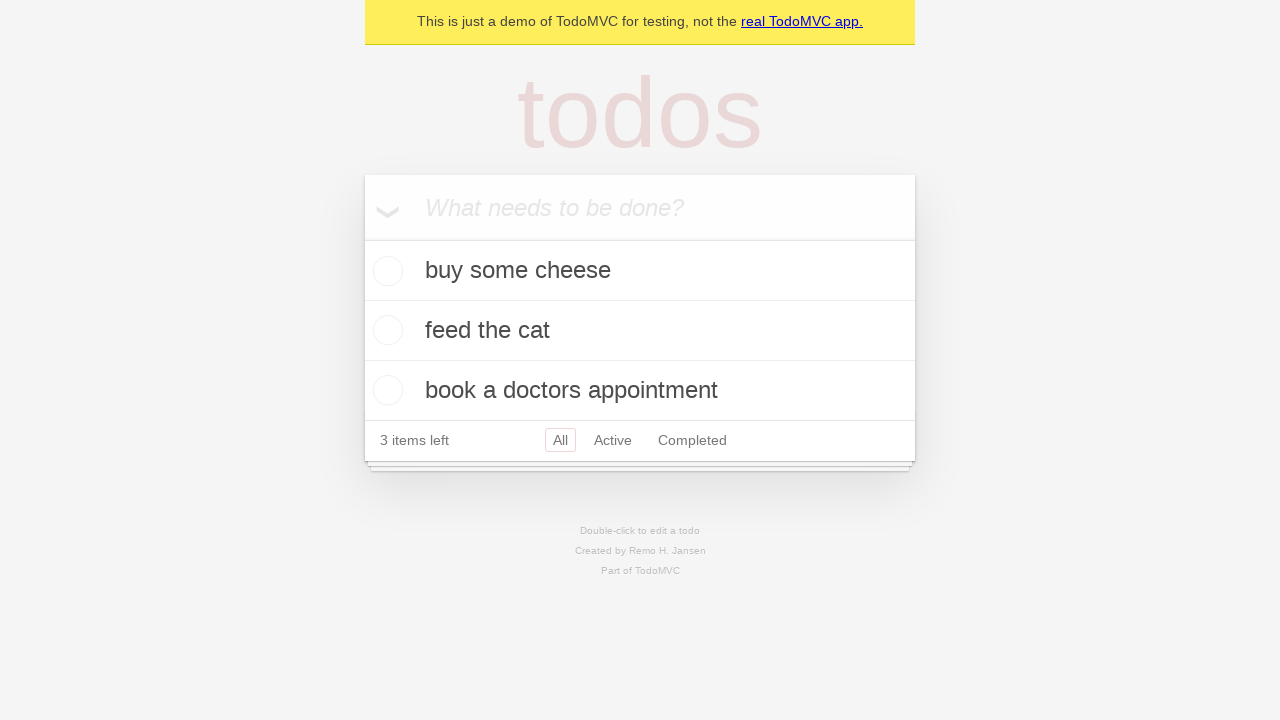

Checked the first todo item as completed at (385, 271) on .todo-list li .toggle >> nth=0
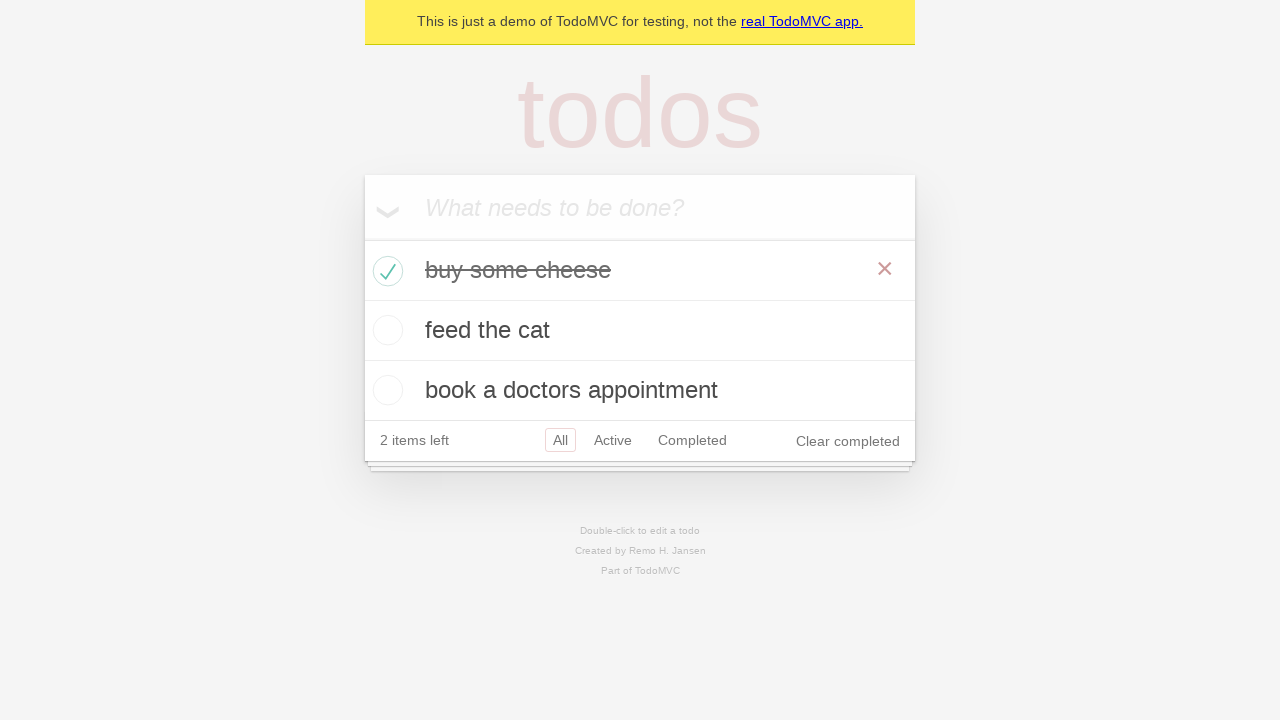

Clear completed button is now visible
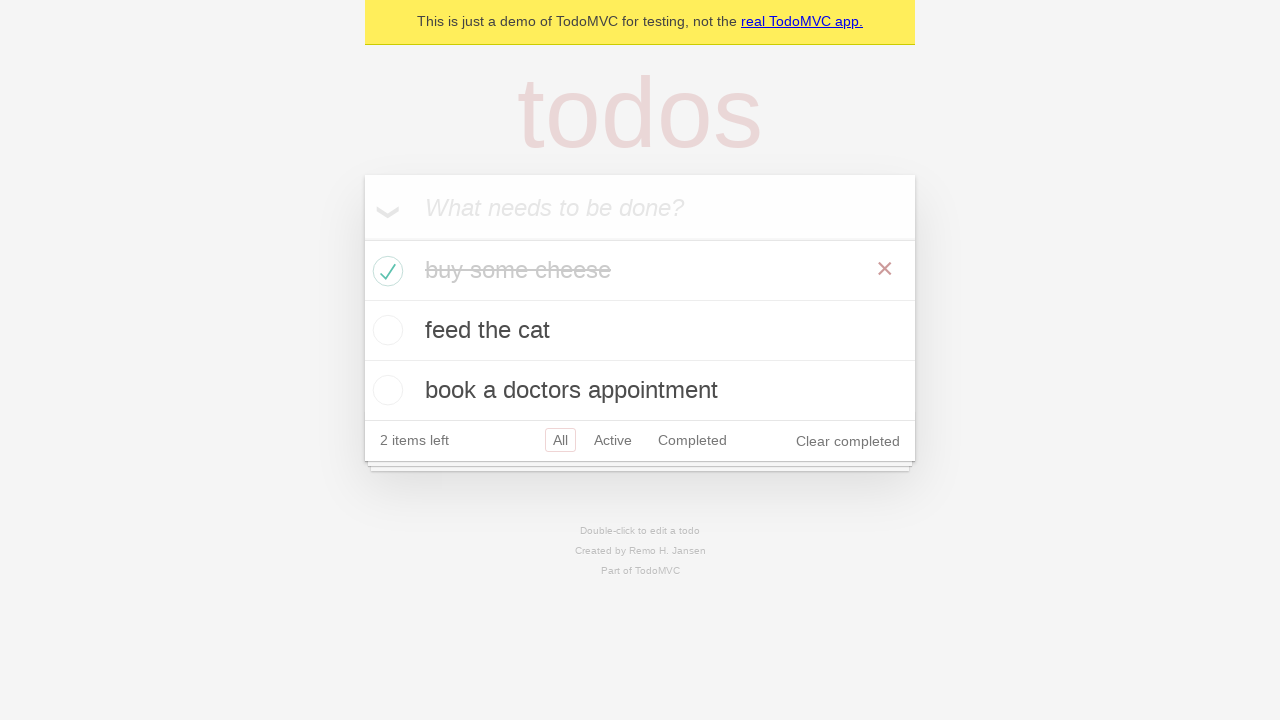

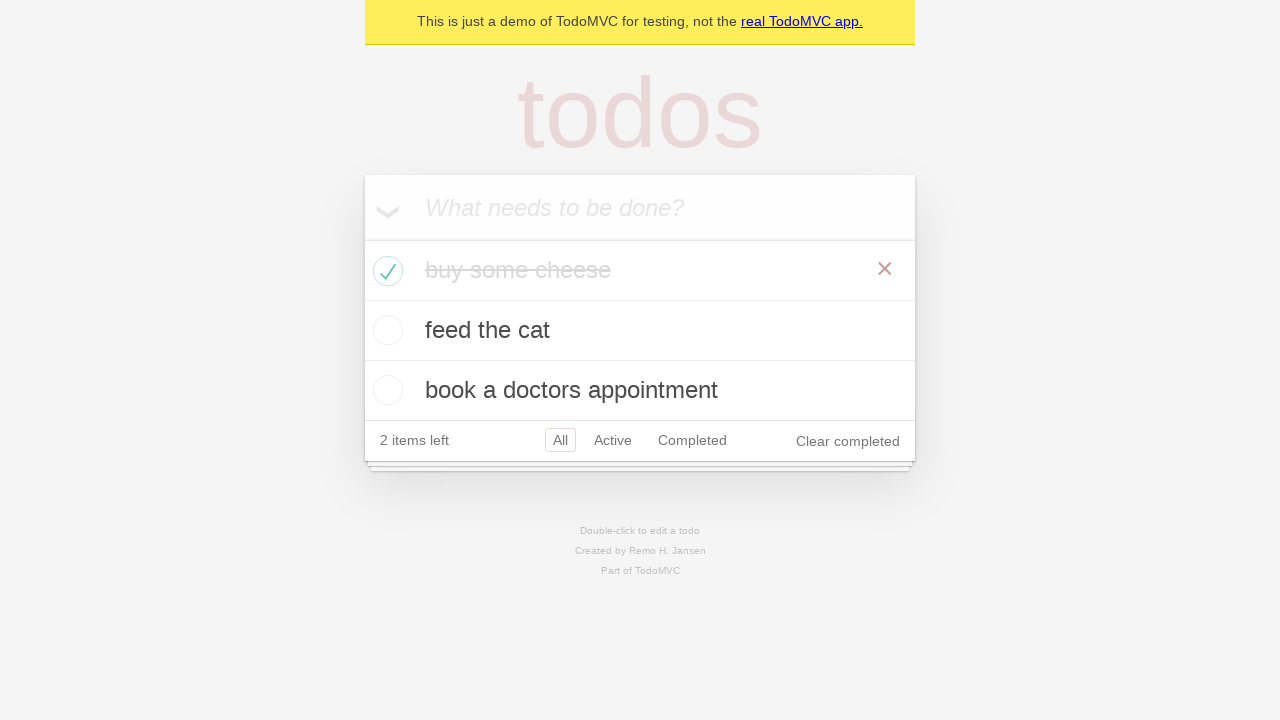